Tests handling a JavaScript prompt dialog by clicking a button to trigger it, entering text into the prompt, accepting it, and verifying the entered text appears in the result.

Starting URL: https://the-internet.herokuapp.com/javascript_alerts

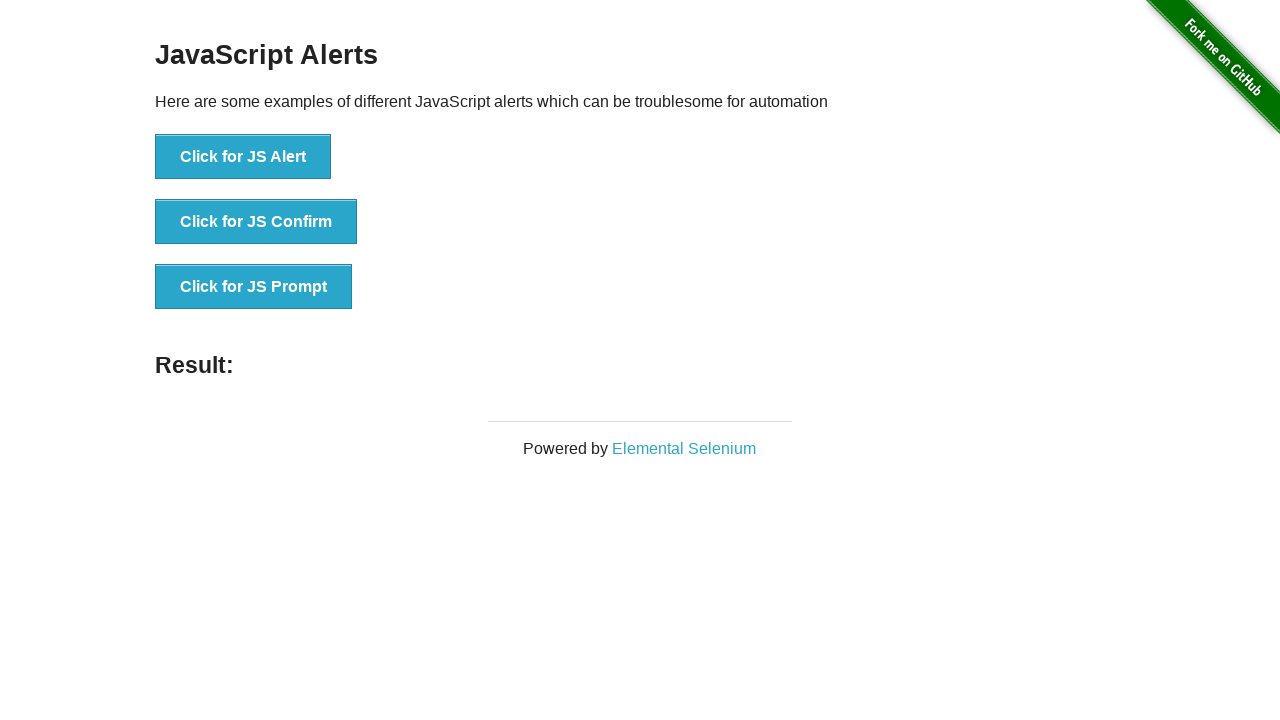

Set up dialog handler to accept prompt with text '1234'
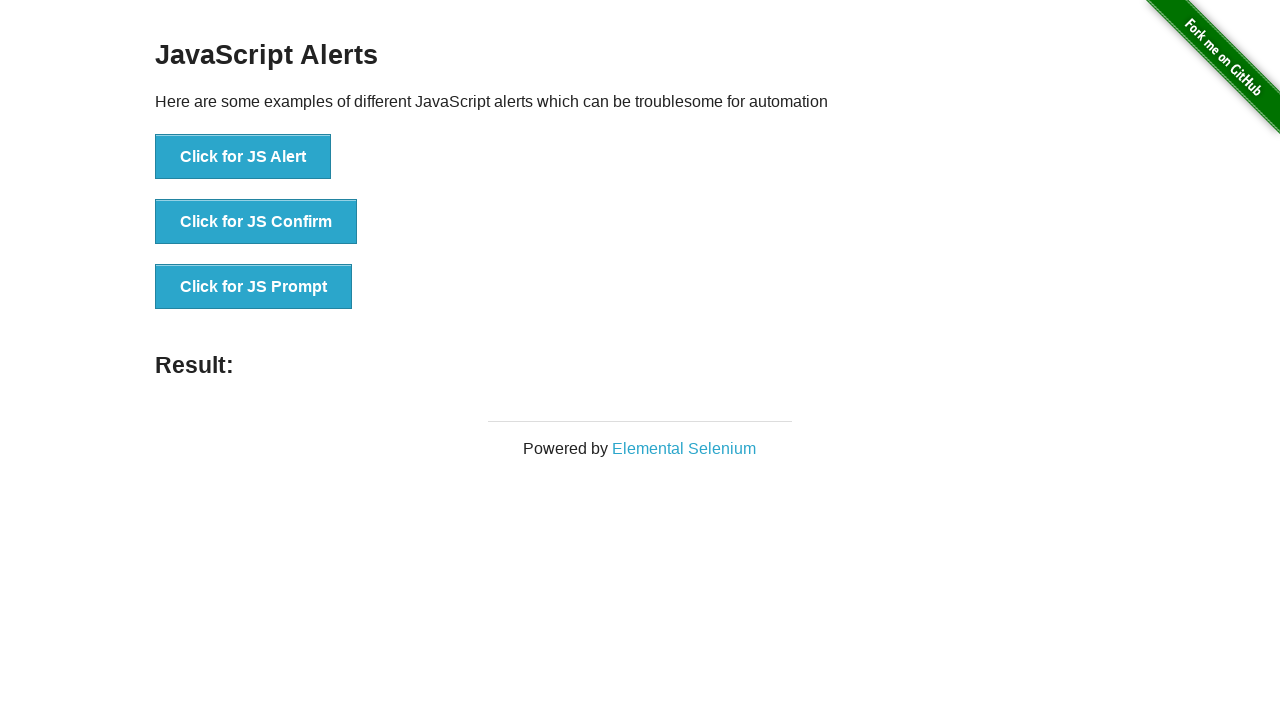

Clicked button to trigger JavaScript prompt dialog at (254, 287) on xpath=//button[@onclick = 'jsPrompt()']
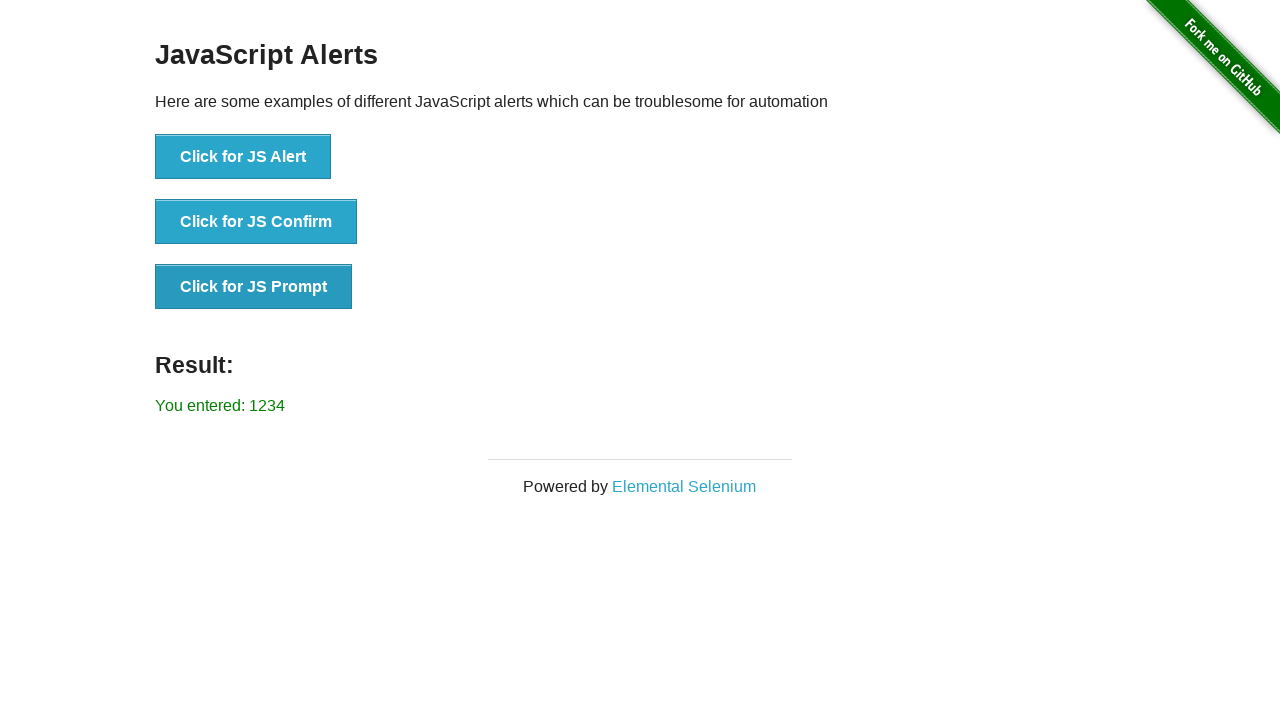

Result element appeared on page
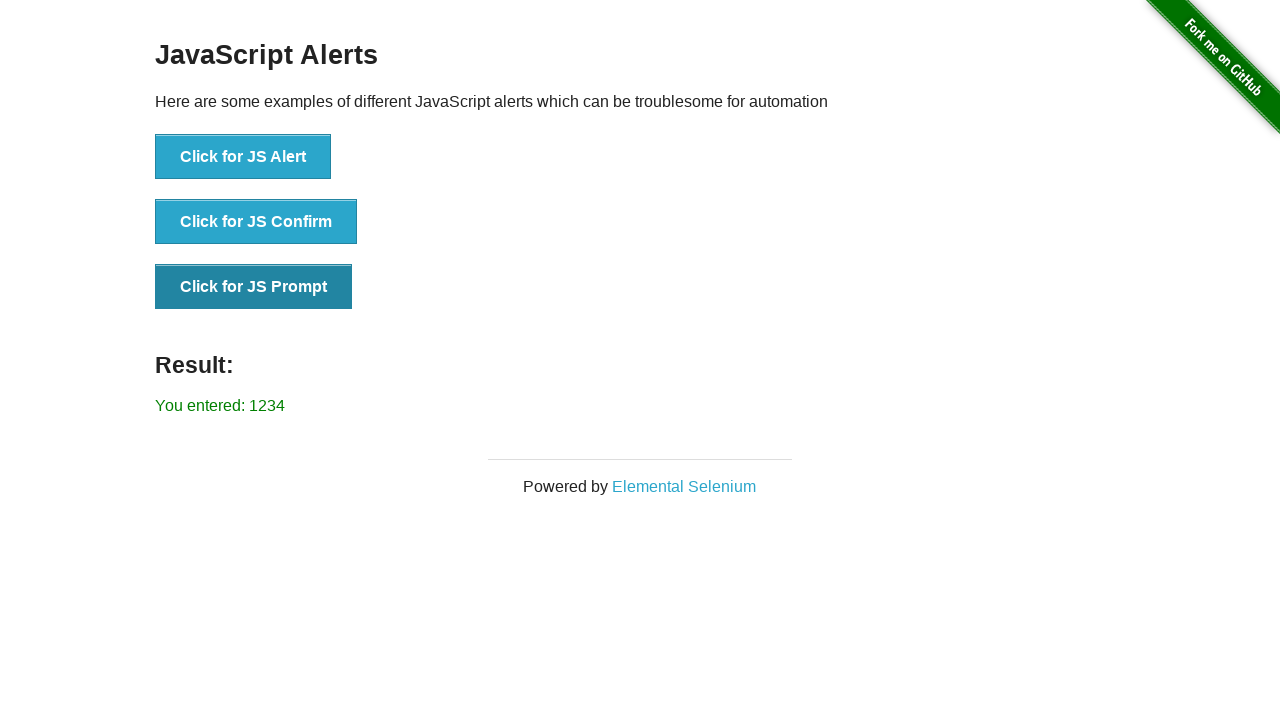

Retrieved result text from page
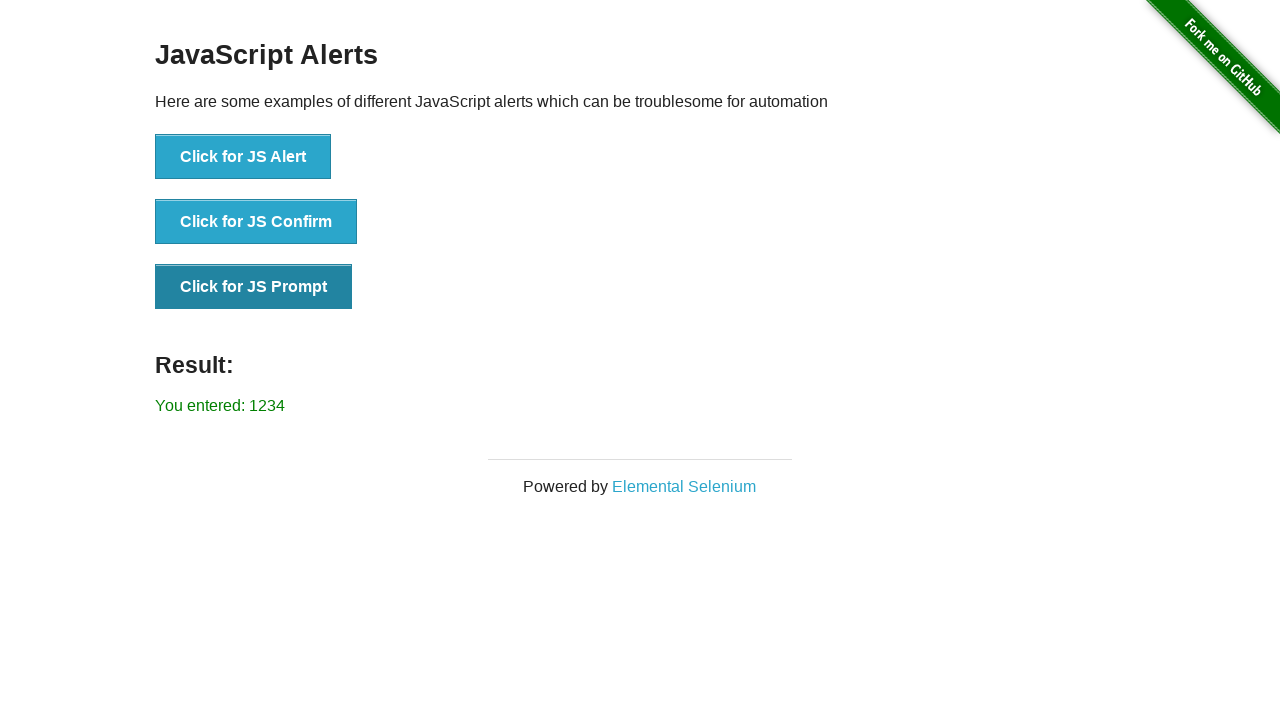

Verified result text matches expected value 'You entered: 1234'
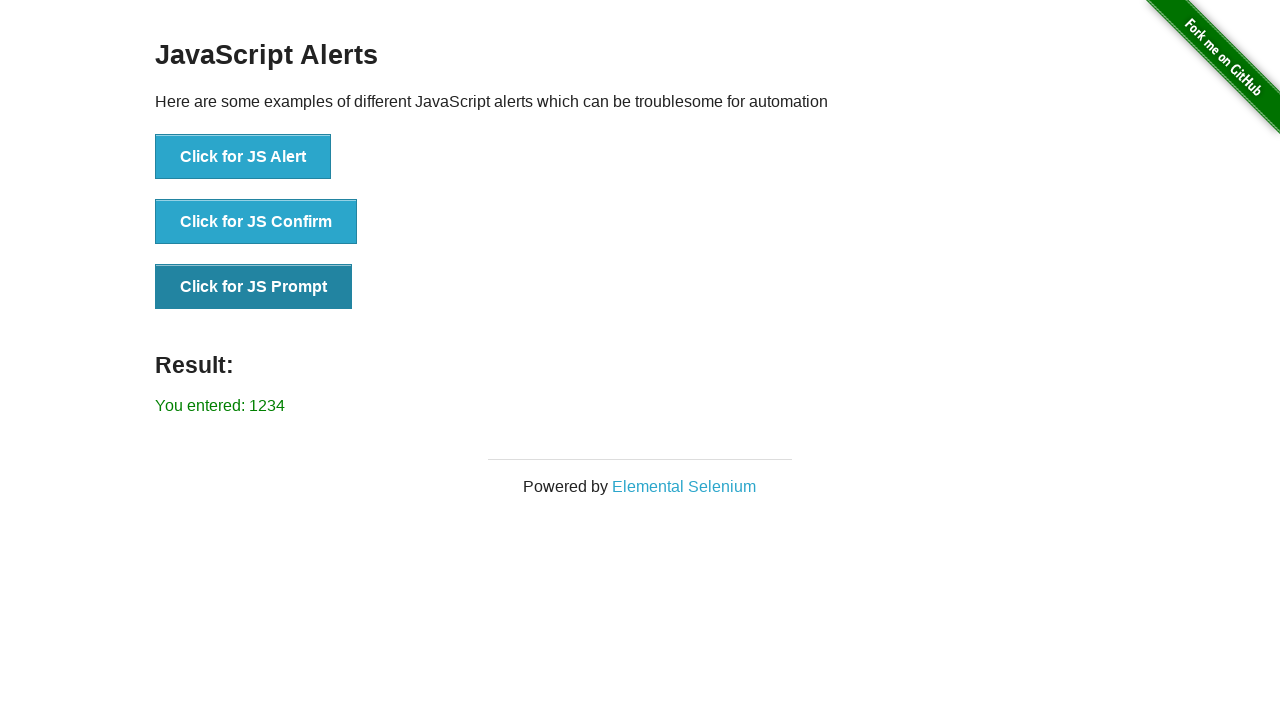

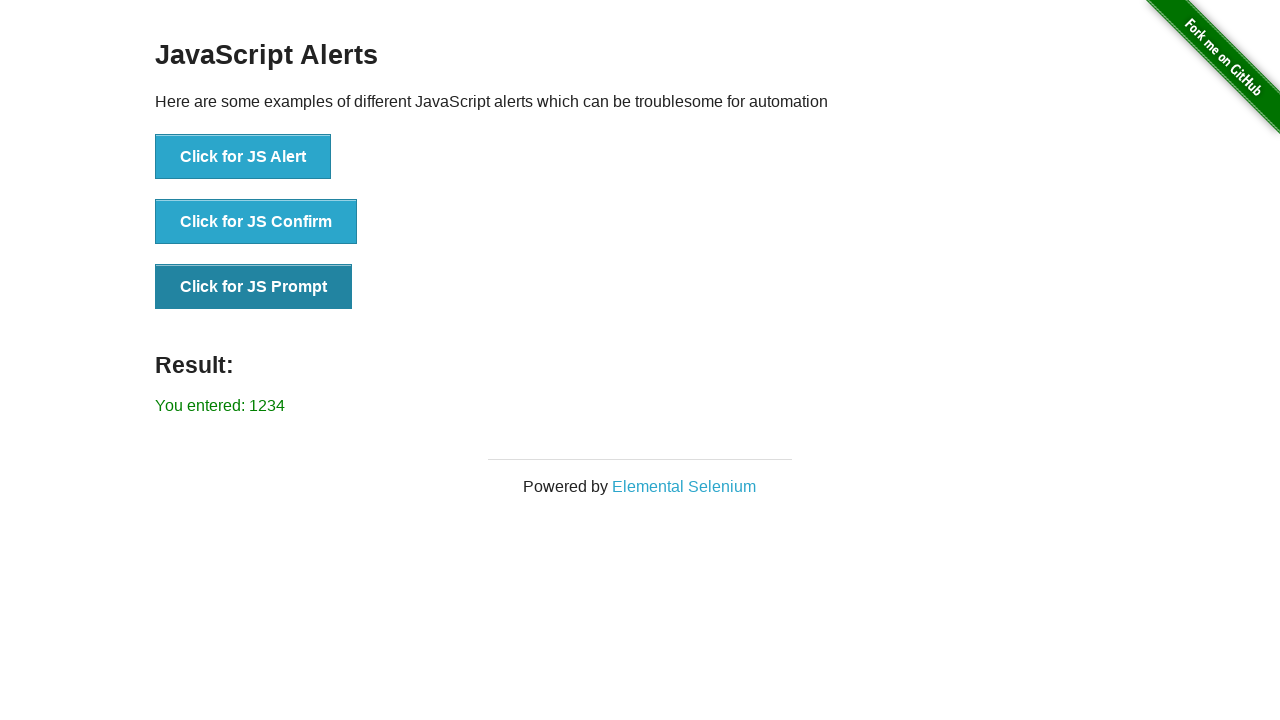